Tests browser window handling by clicking a link that opens a new window, switching to that new window, and verifying the title changes from "Windows" to "New Window".

Starting URL: https://practice.cydeo.com/windows

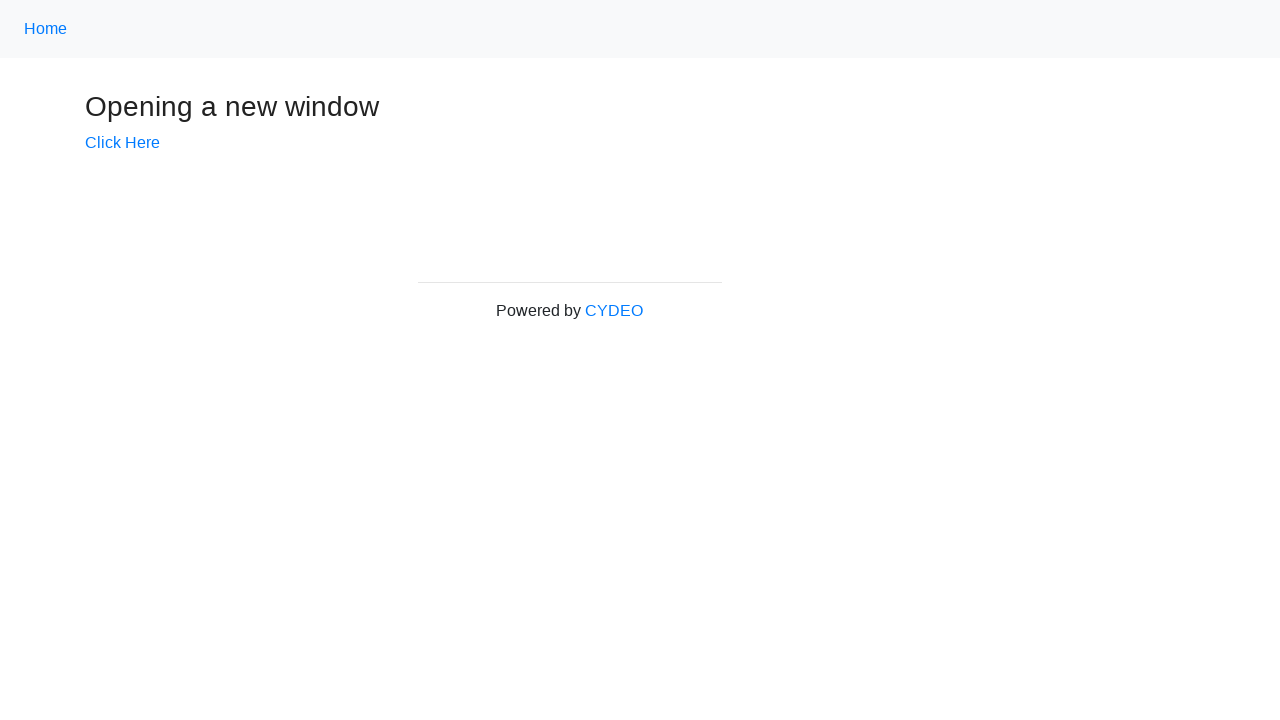

Verified initial page title is 'Windows'
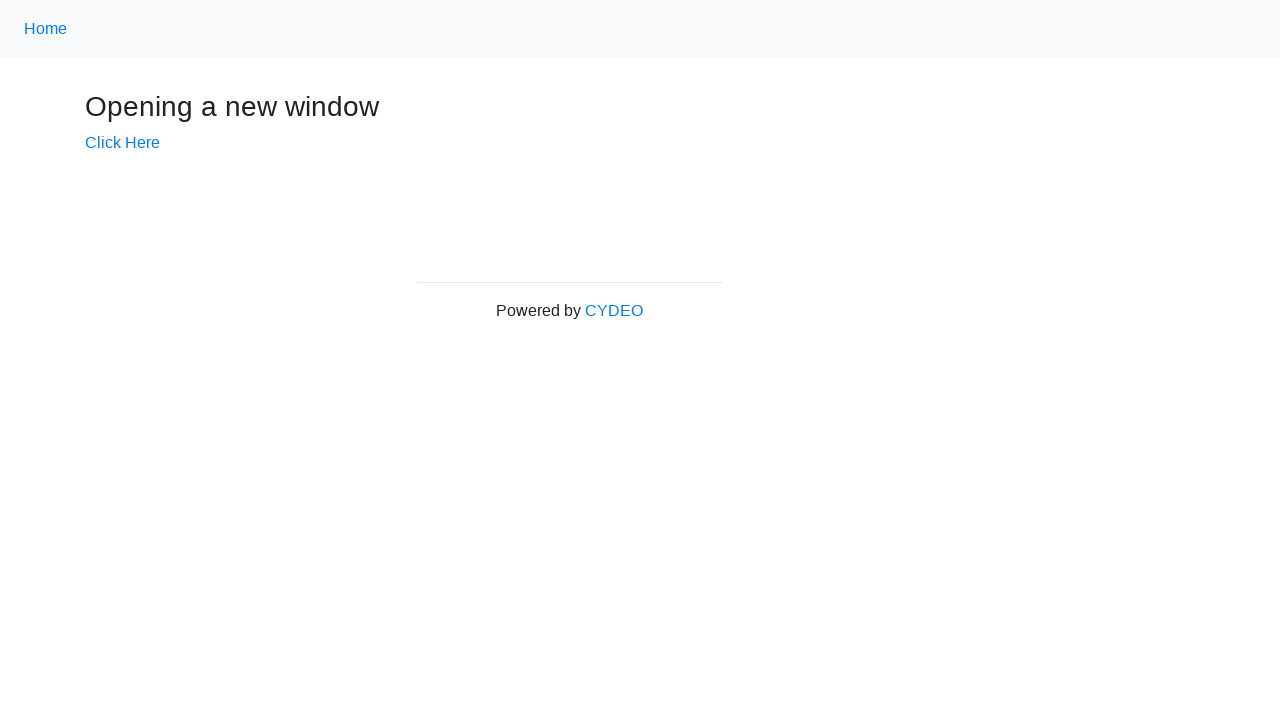

Clicked 'Click Here' link to open new window at (122, 143) on xpath=//a[text()='Click Here']
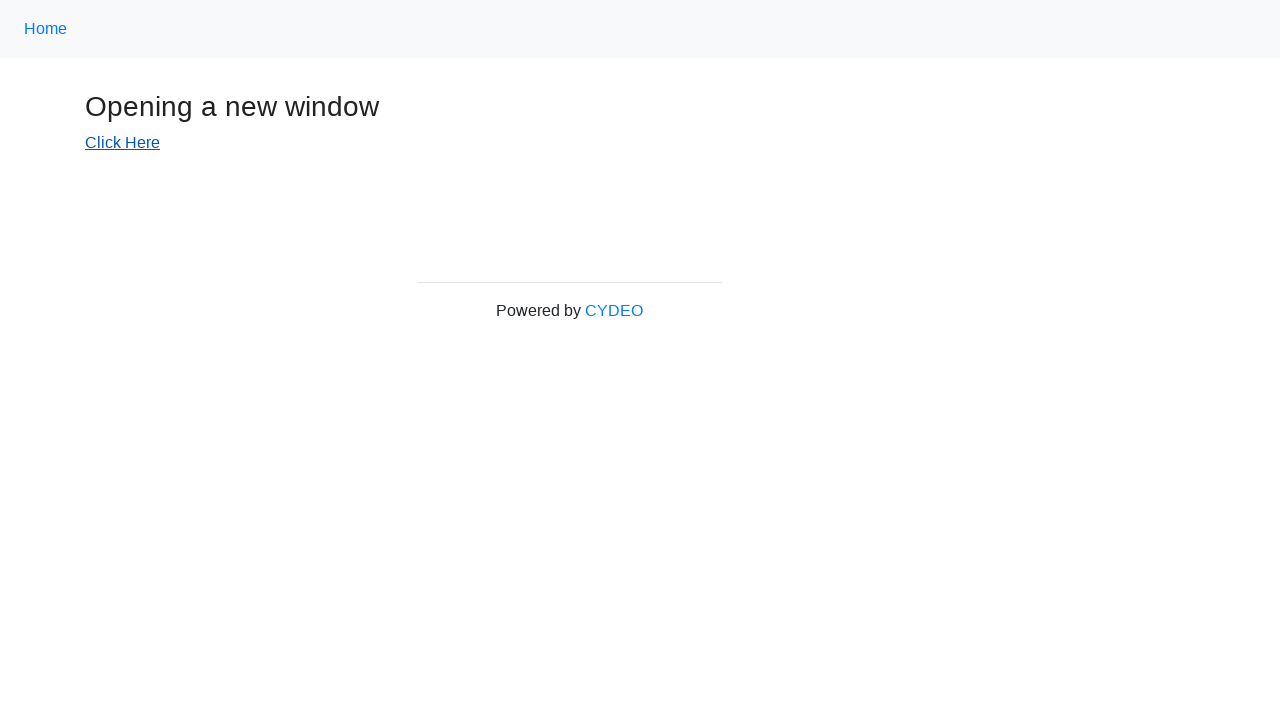

Captured new window/page object
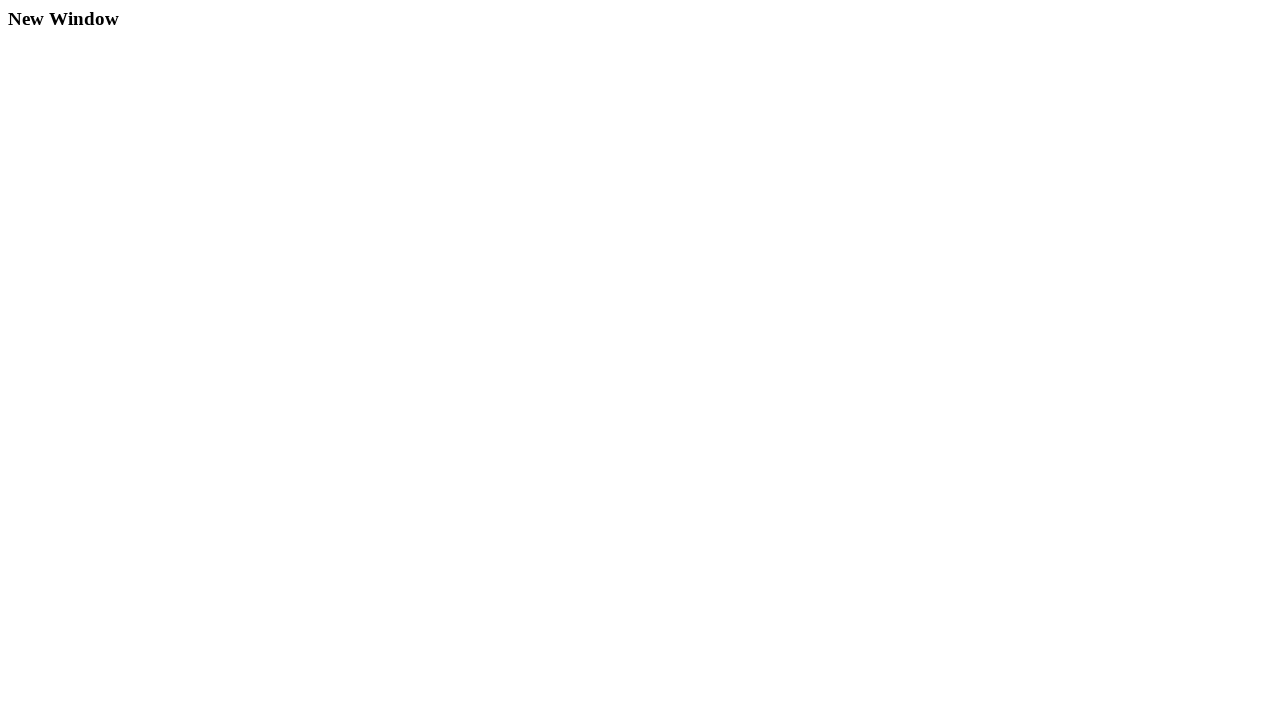

New page loaded and ready
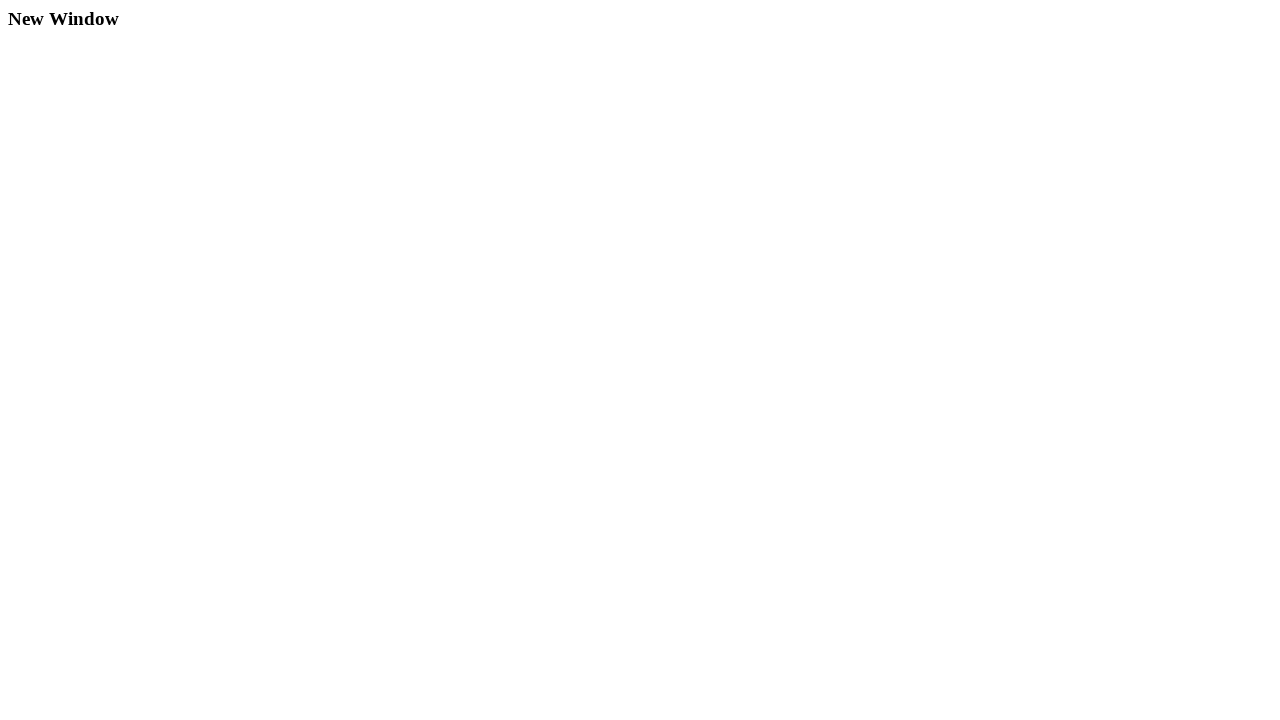

Verified new window title changed to 'New Window'
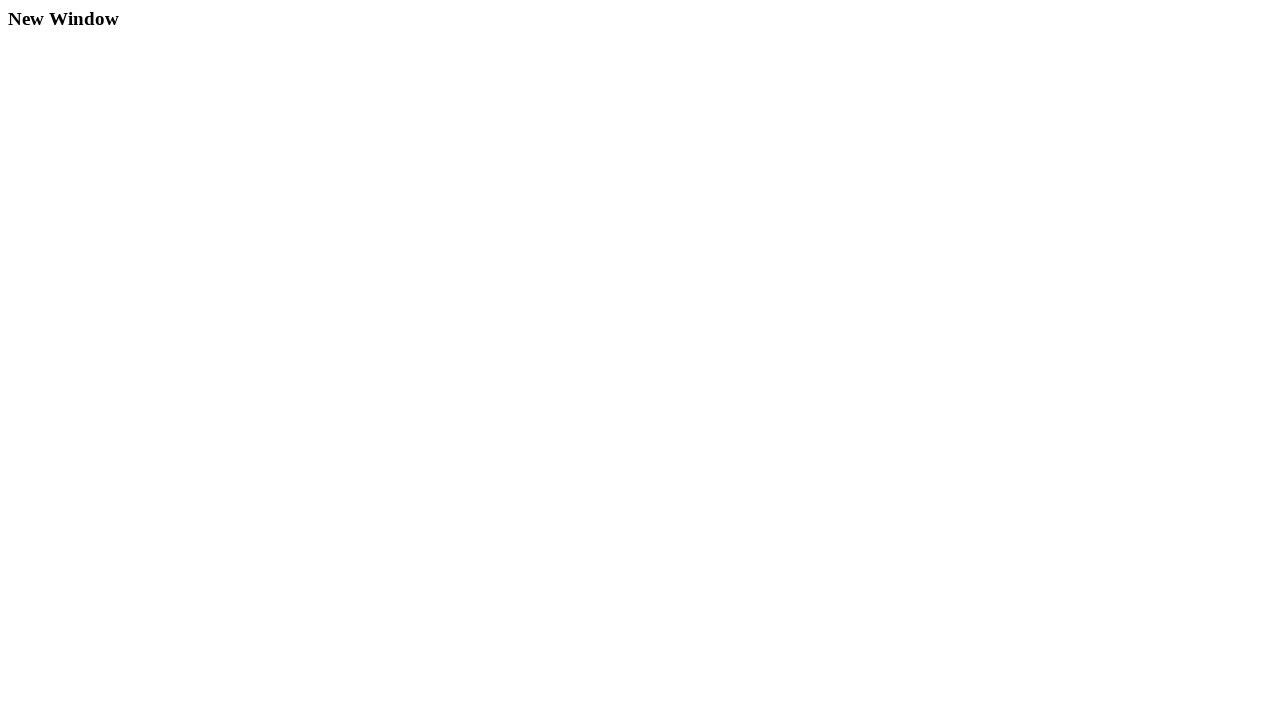

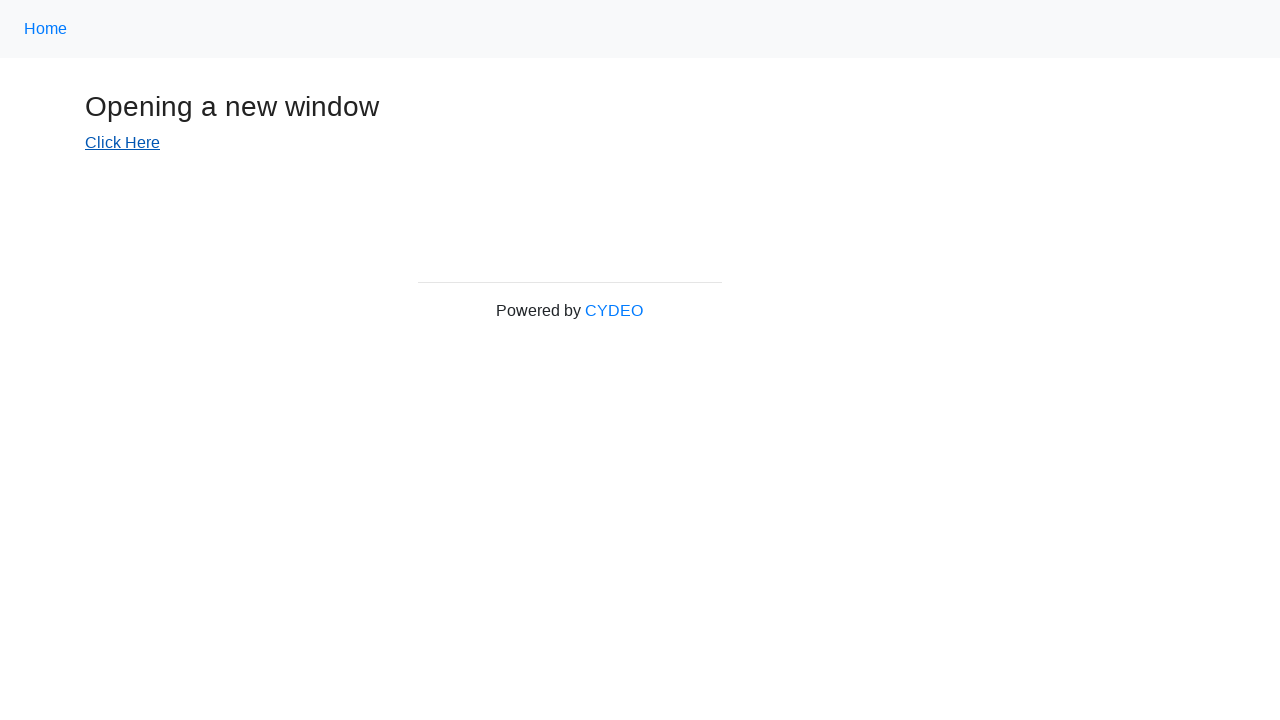